Tests browser window handling by clicking buttons to open new tabs and windows, then switching between them

Starting URL: https://demoqa.com/browser-windows

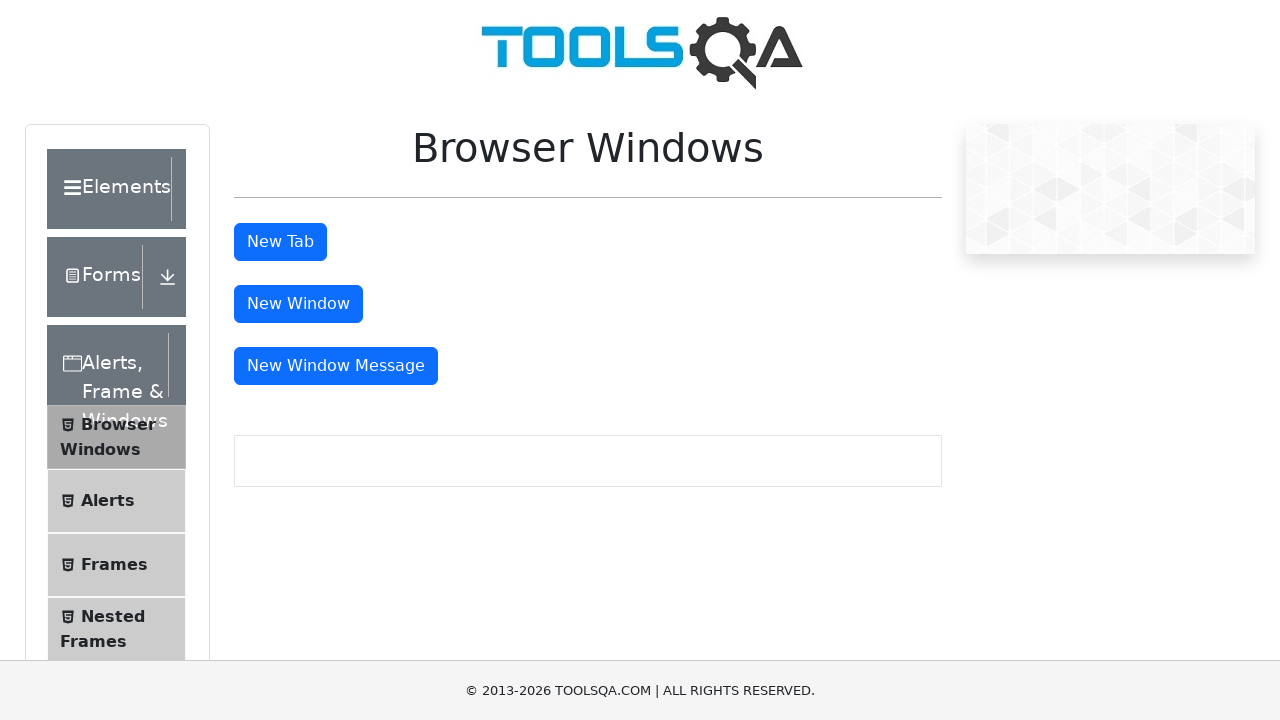

Clicked button to open new tab at (280, 242) on #tabButton
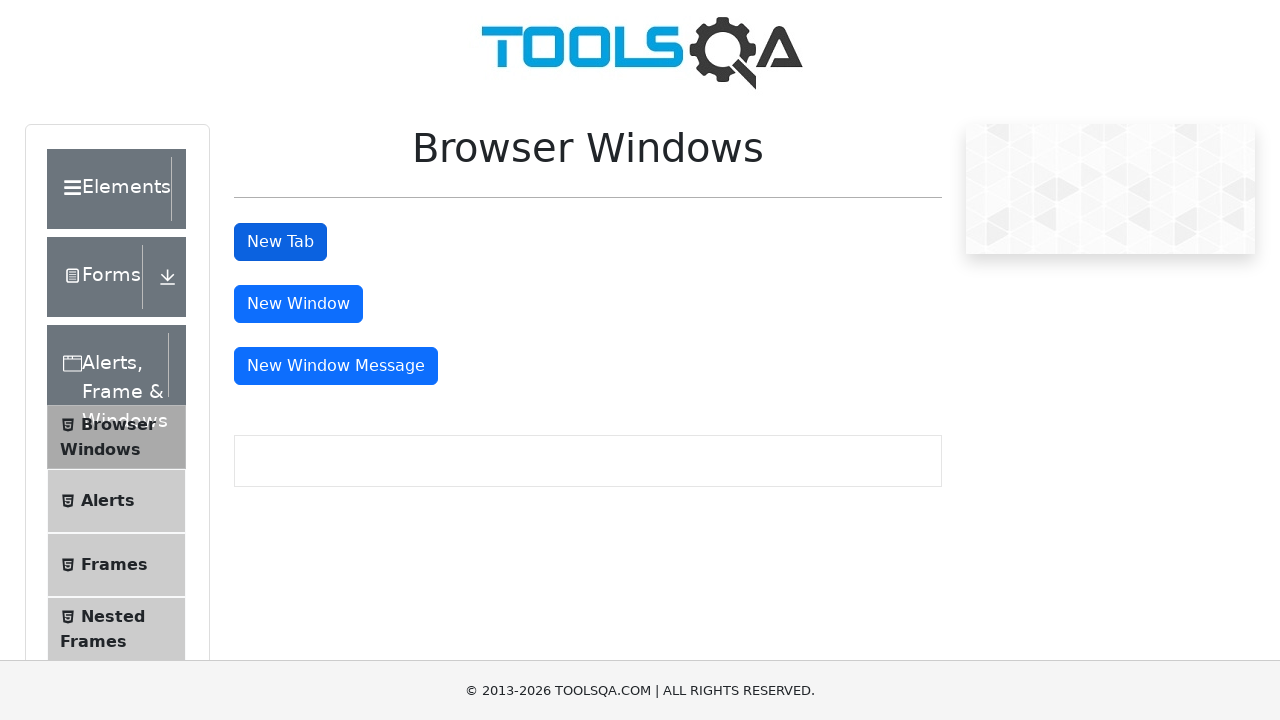

Waited for new tab to open
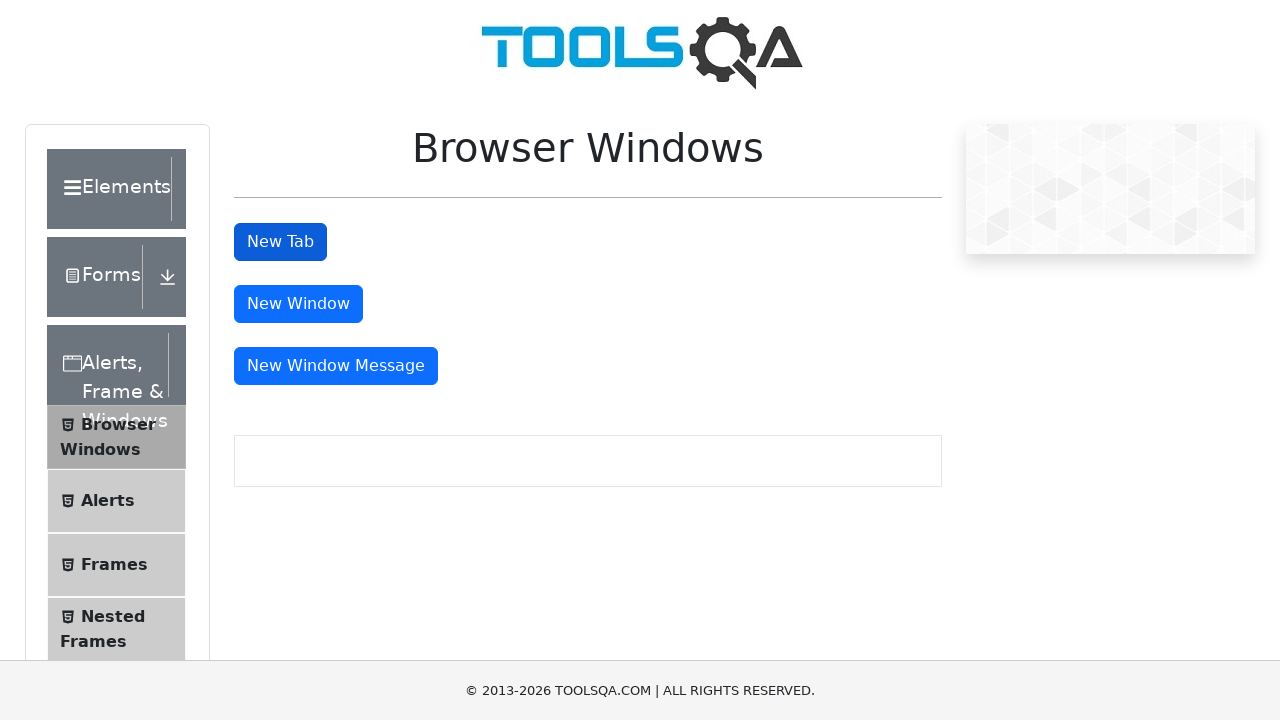

Clicked button to open new window at (298, 304) on xpath=//button[@id='windowButton']
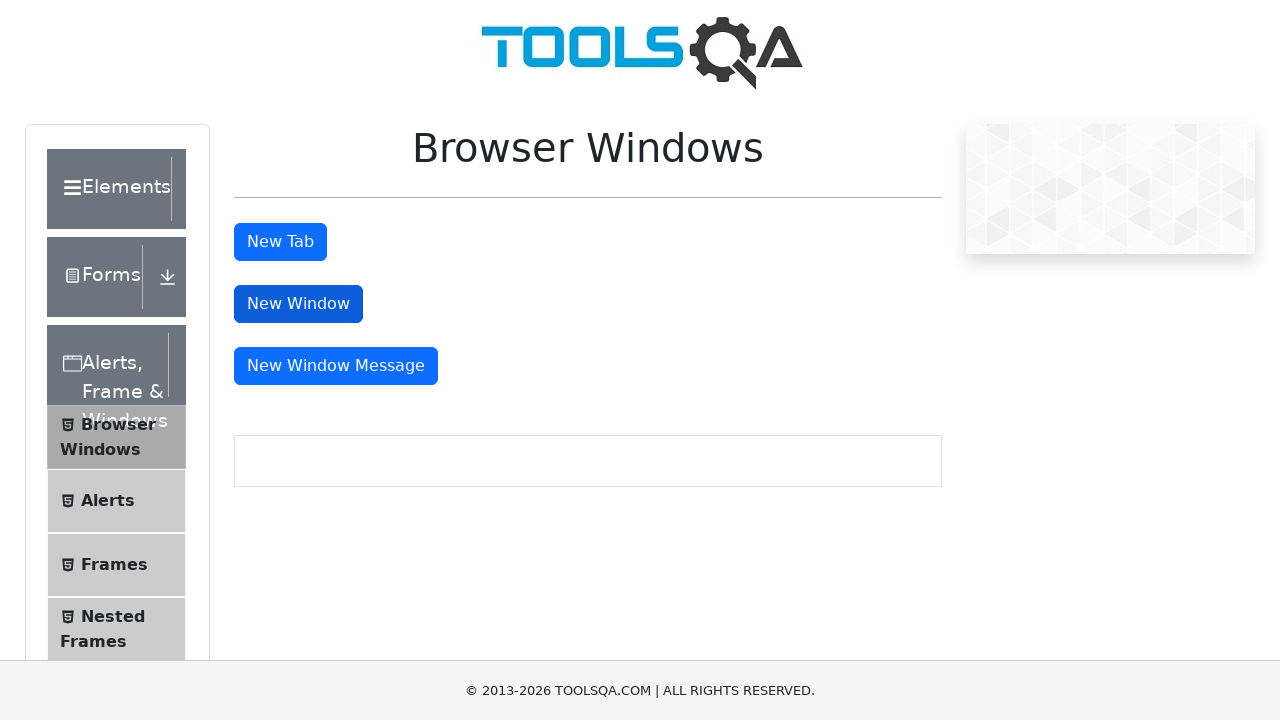

Waited for new window to open
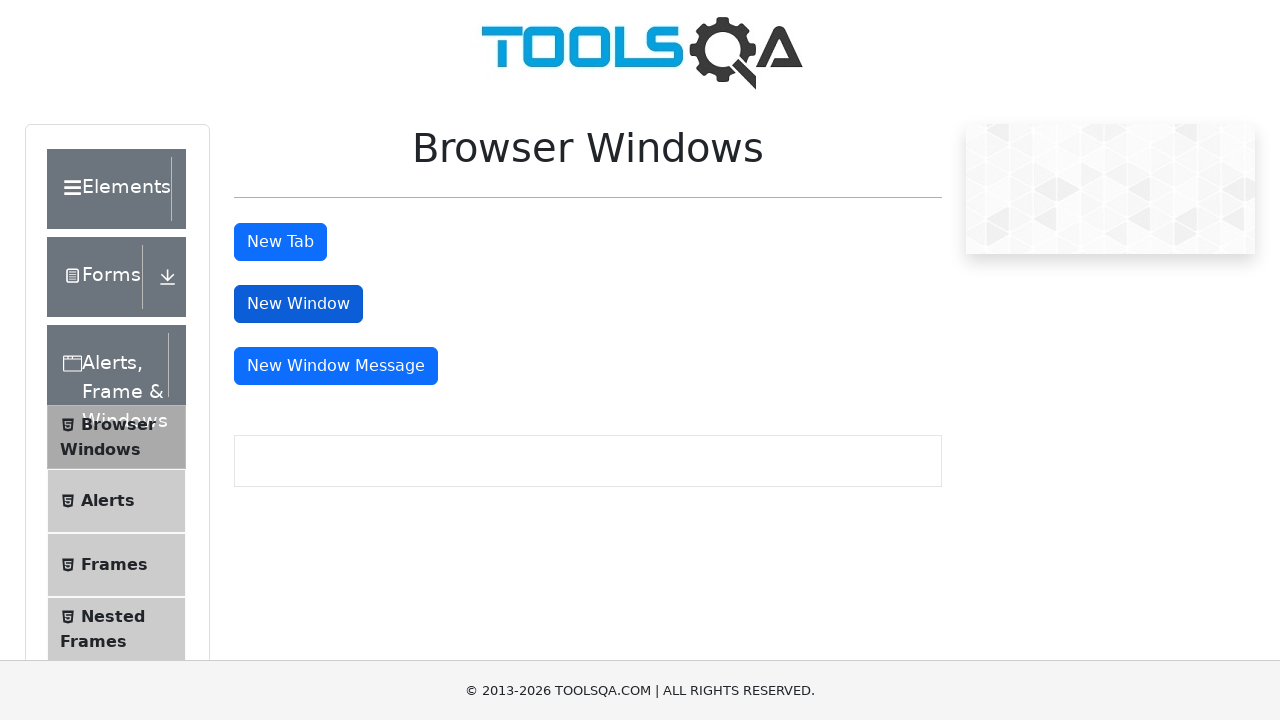

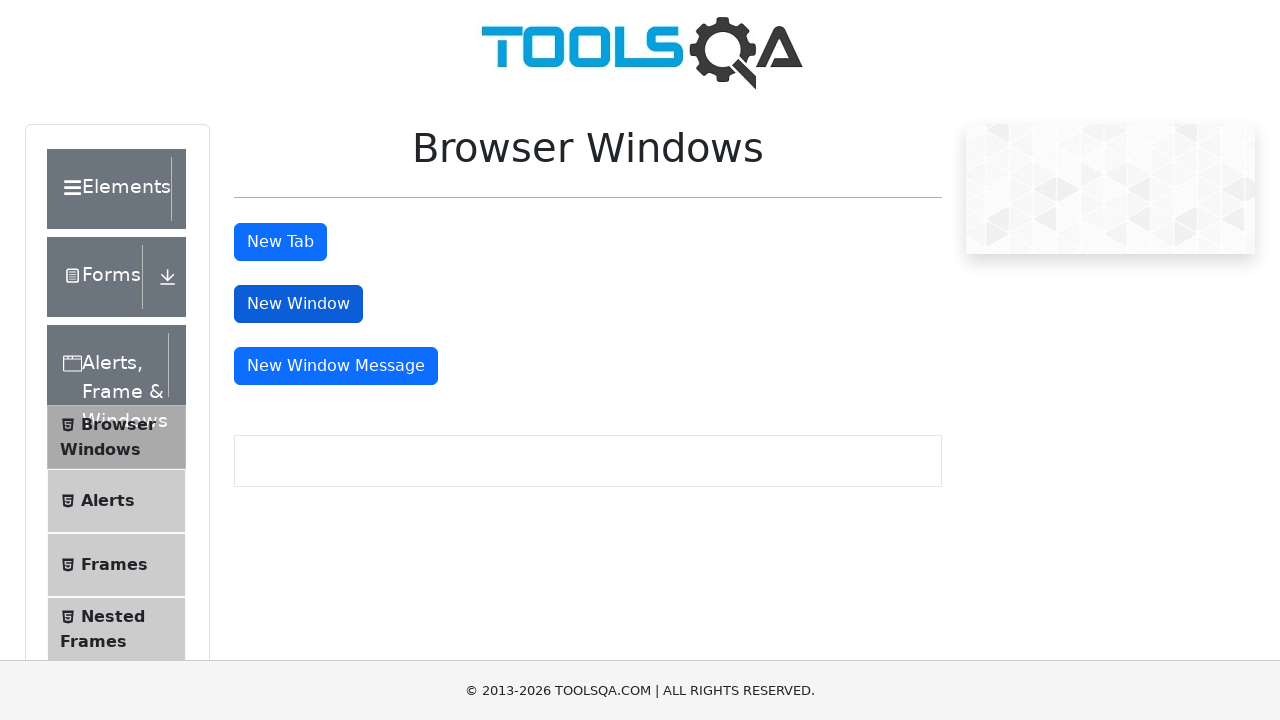